Tests browser window handling by clicking a button to open a new tab, switching to it, and verifying the text content

Starting URL: https://demoqa.com/browser-windows

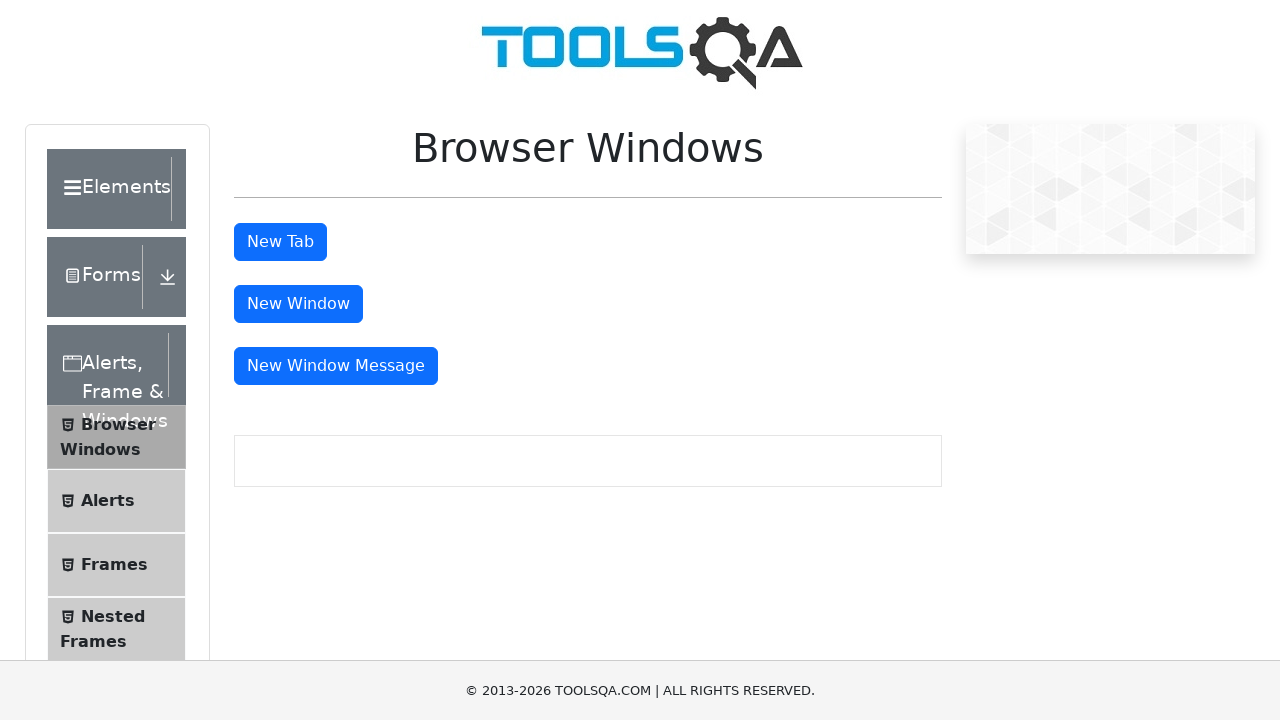

Clicked button to open new tab at (280, 242) on button#tabButton
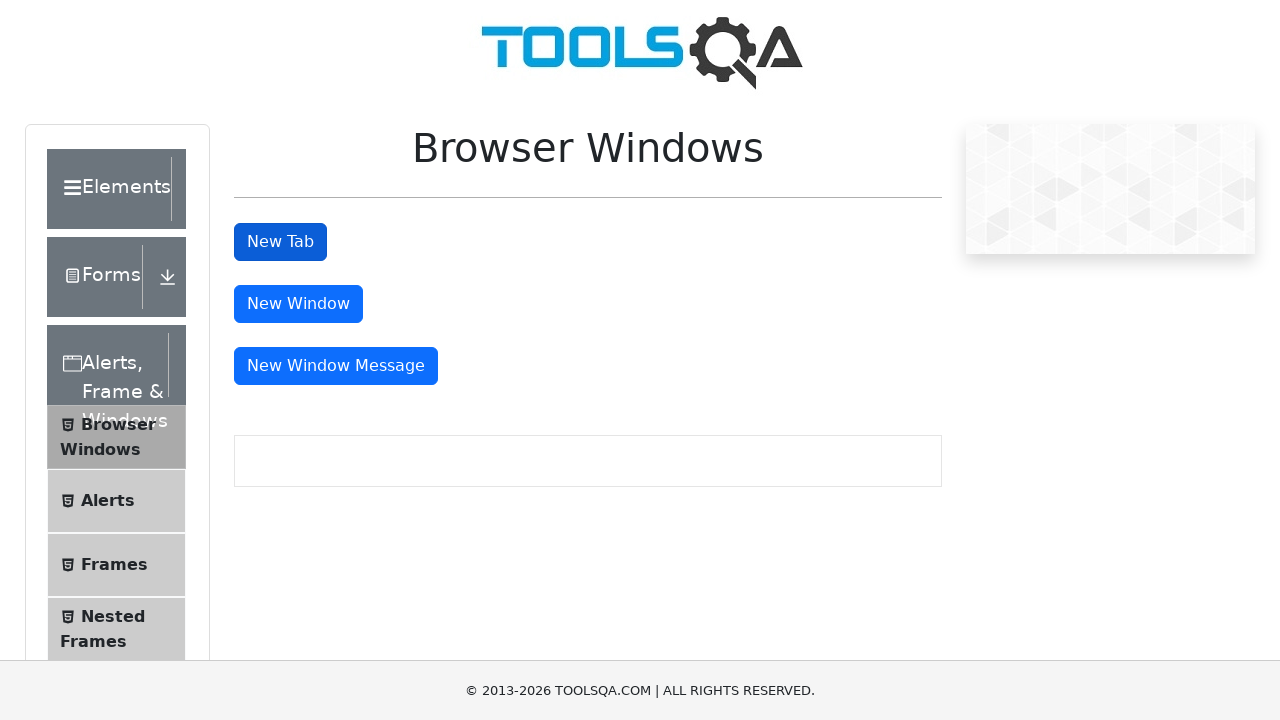

New page loaded
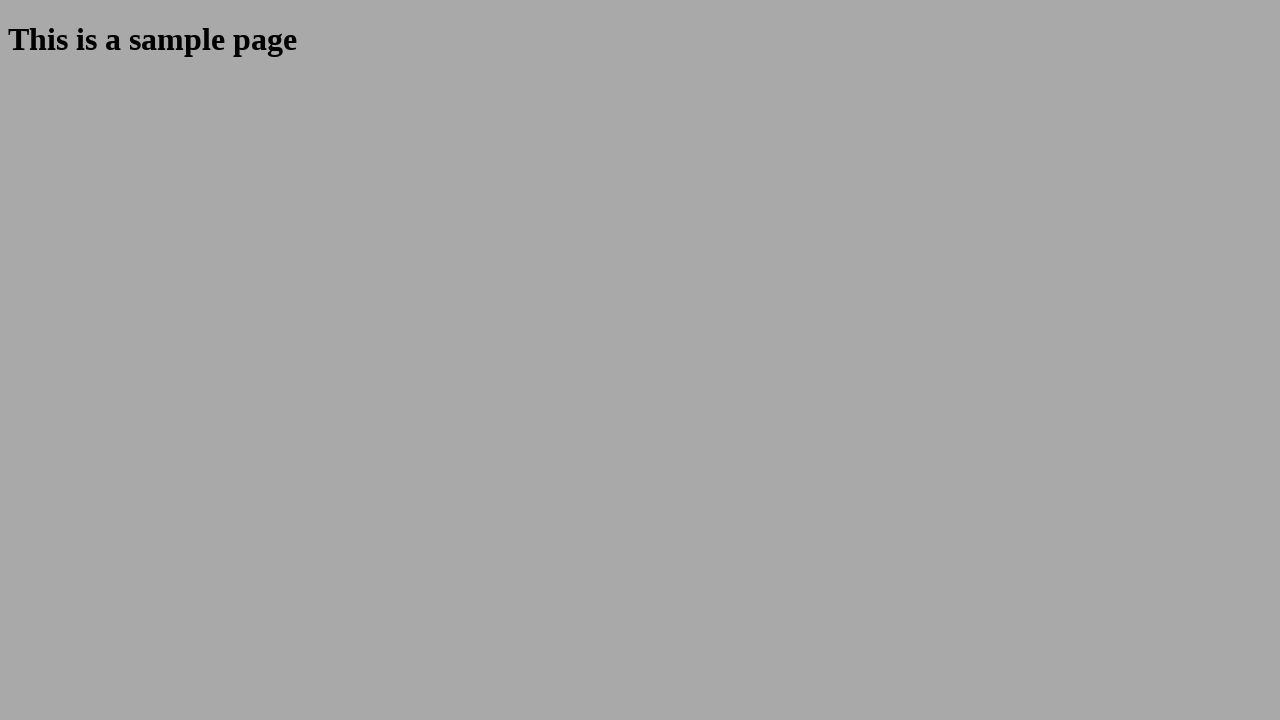

Retrieved heading text from new page
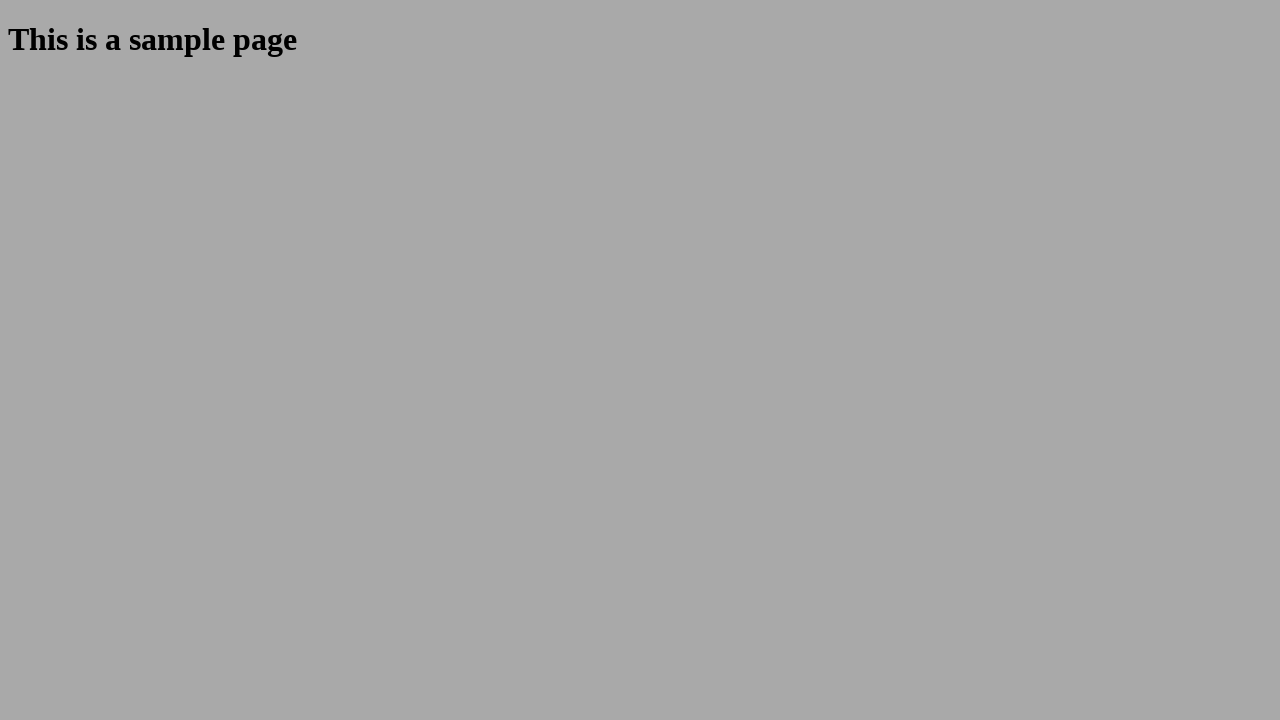

Verified heading text matches expected value 'This is a sample page'
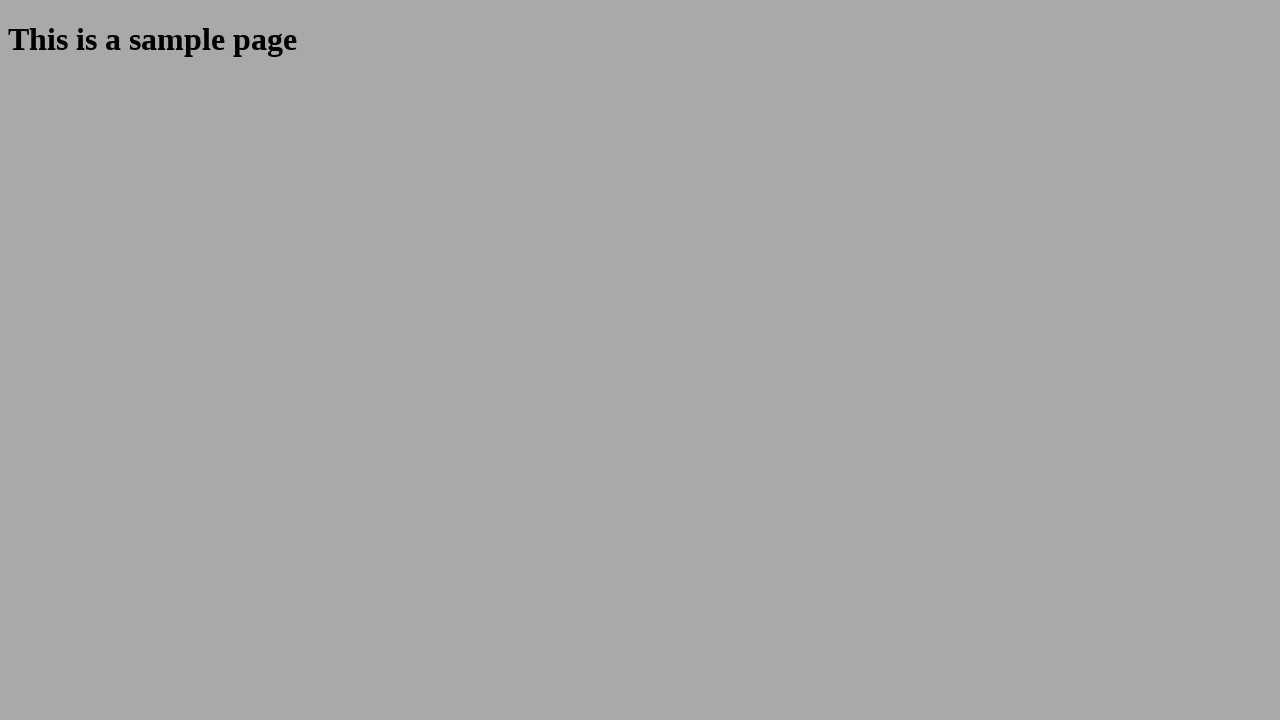

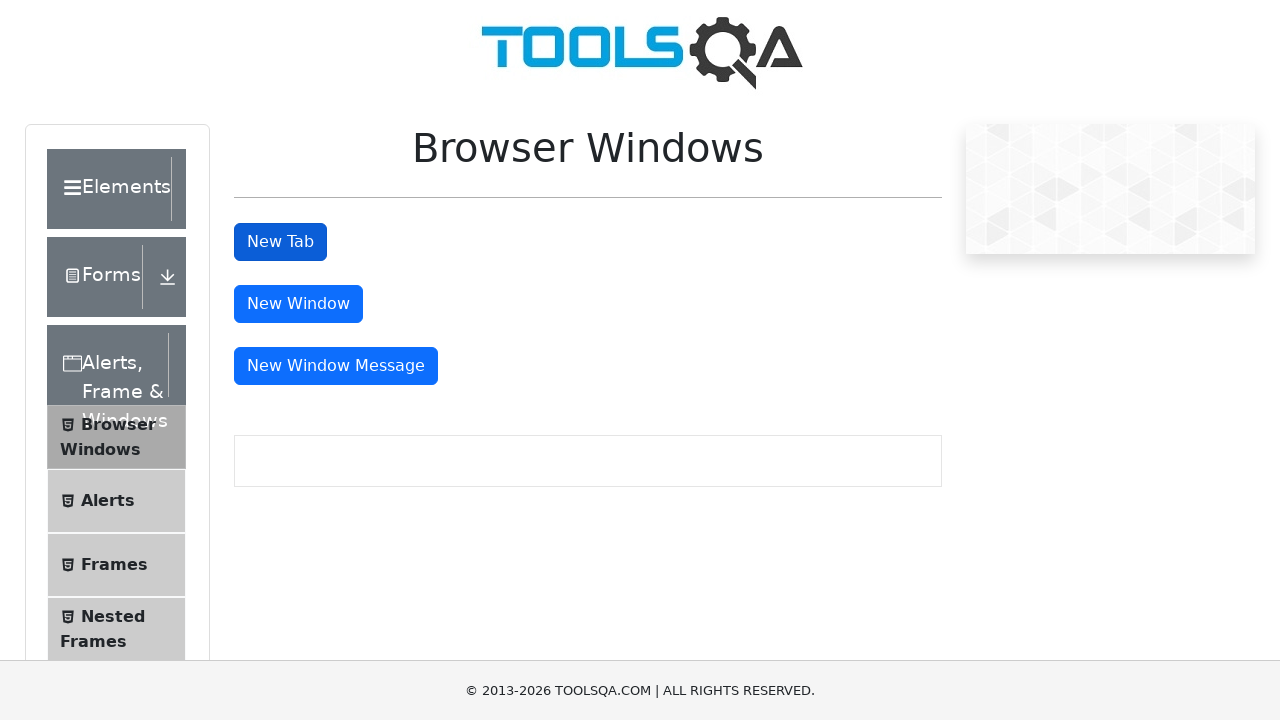